Tests element display states and fills form fields including email, education, and age radio button on a basic form page

Starting URL: https://automationfc.github.io/basic-form/index.html

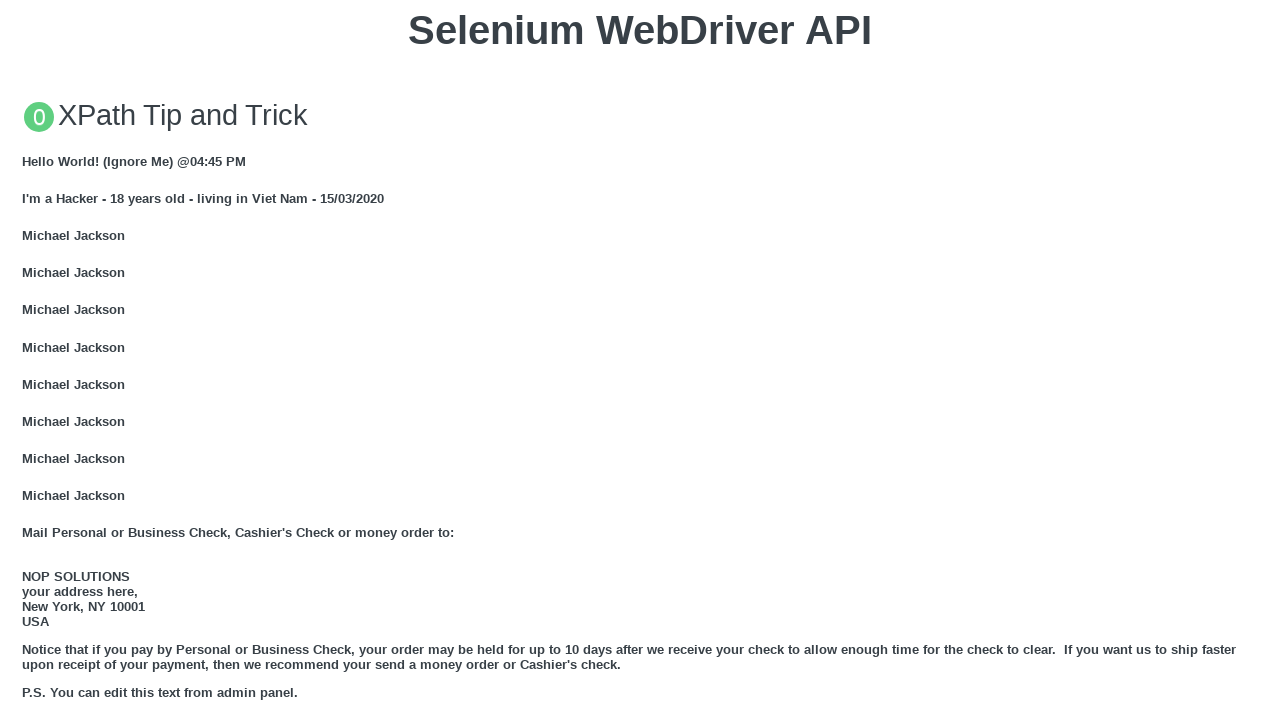

Email field is visible and filled with 'Automation Testing' on #mail
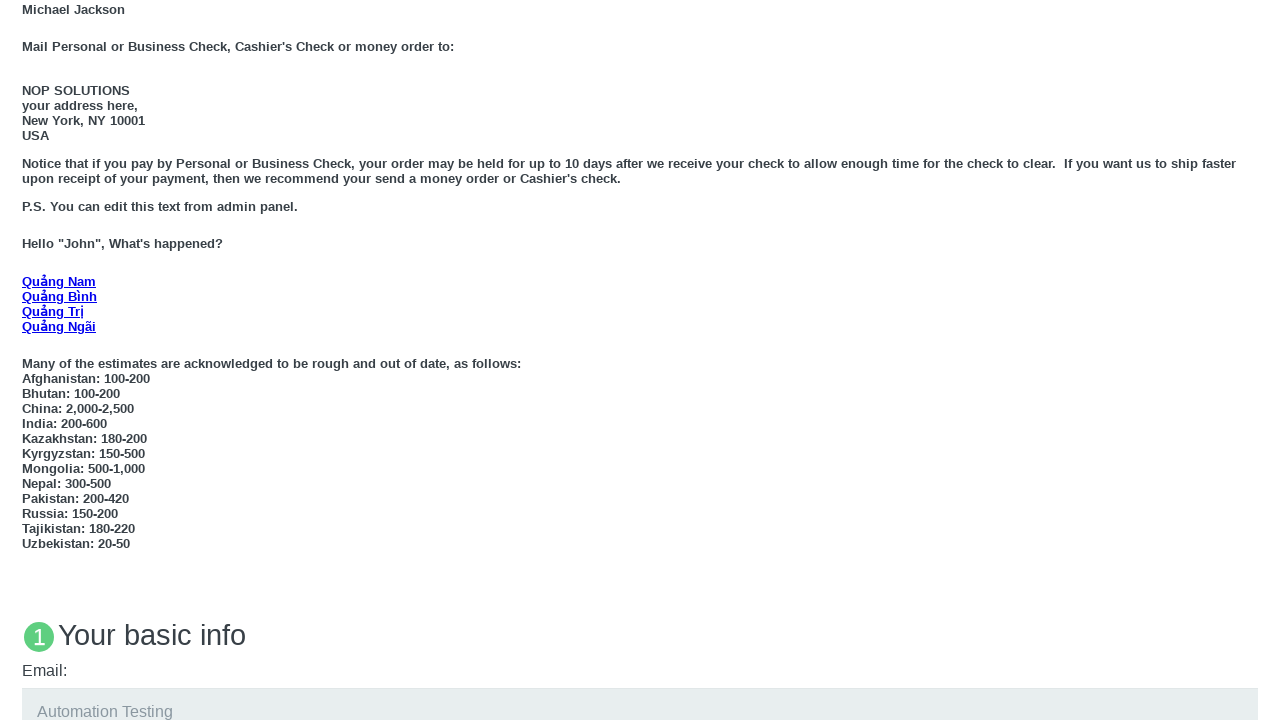

Education field is visible and filled with 'Automation Testing' on #edu
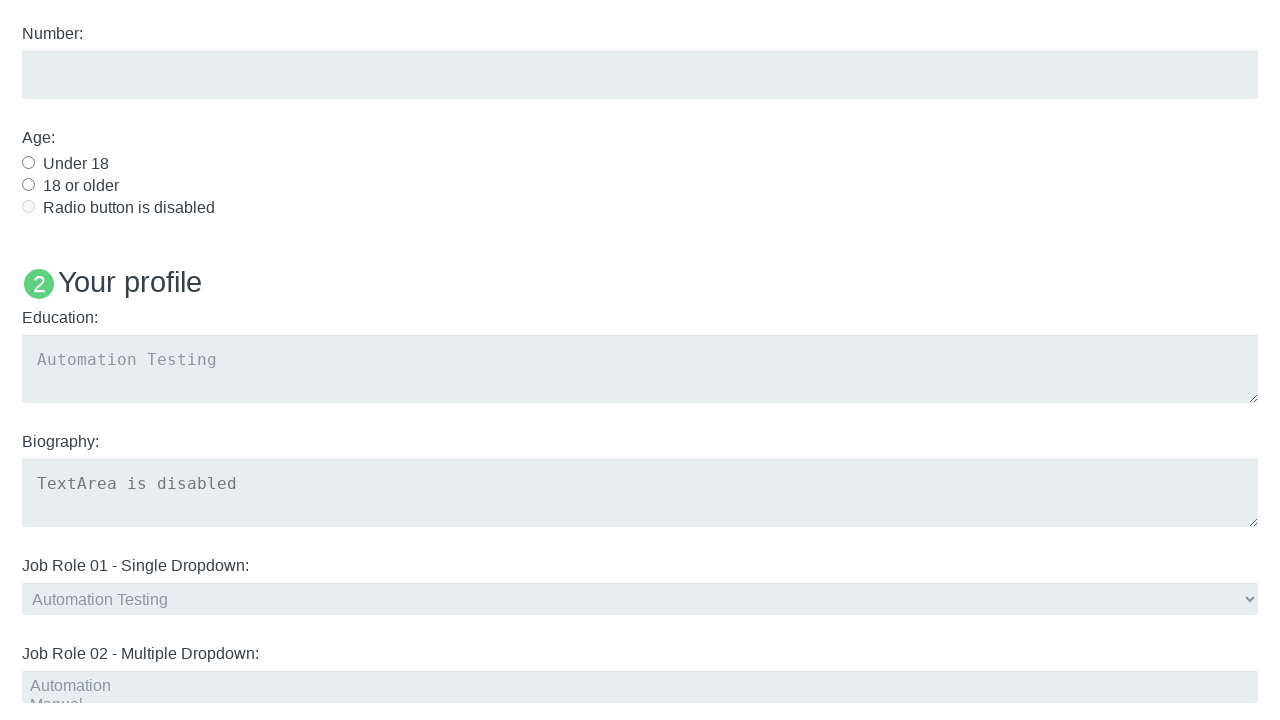

Under 18 radio button is visible and selected at (28, 162) on #under_18
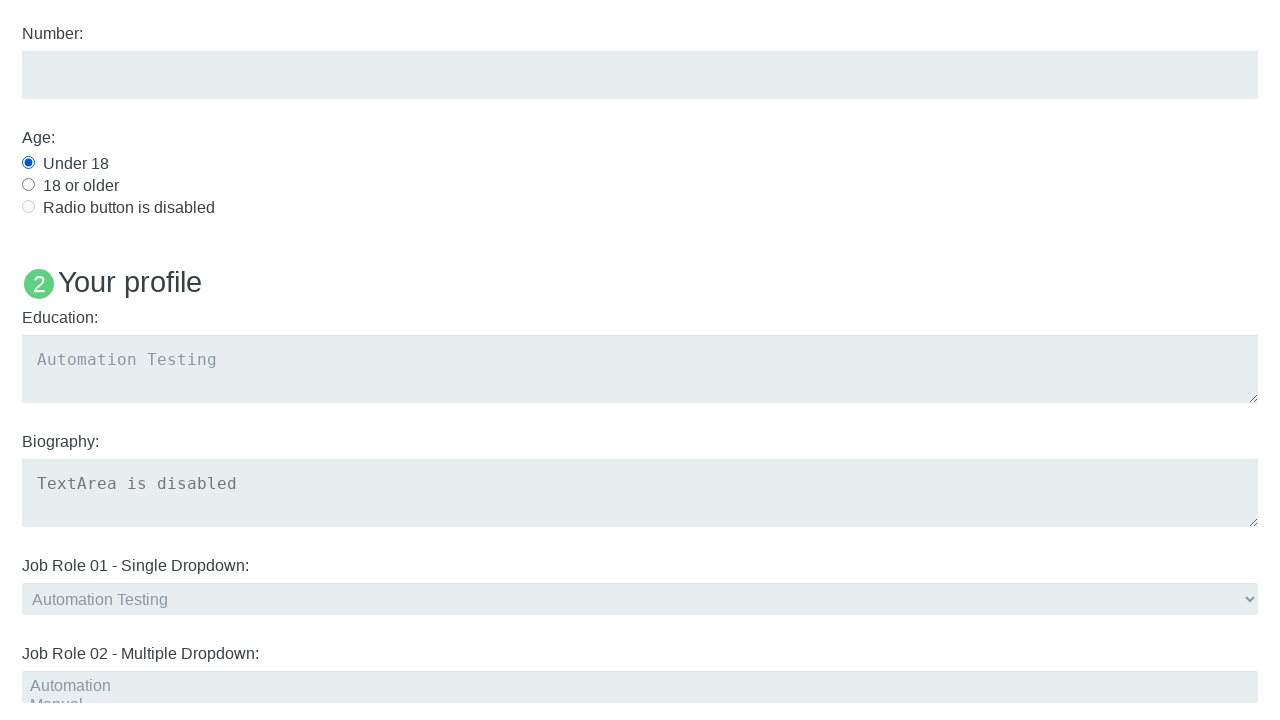

Checked visibility of 'Name: User5' text
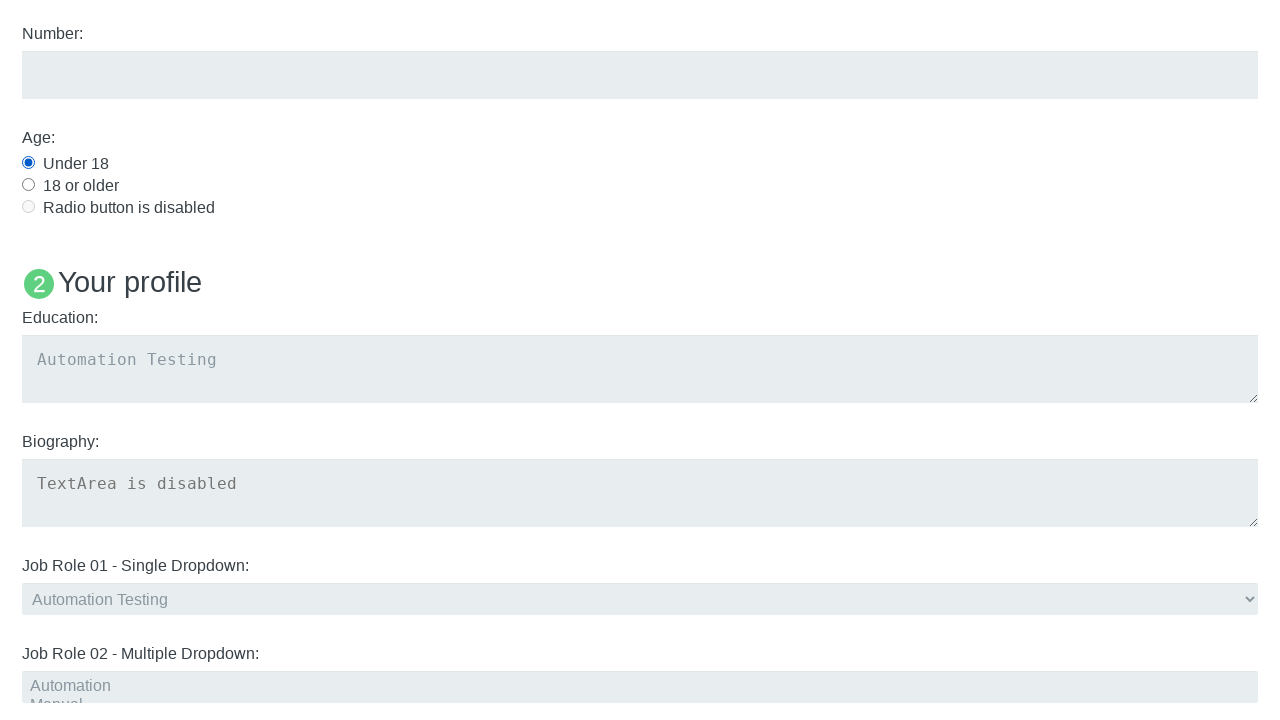

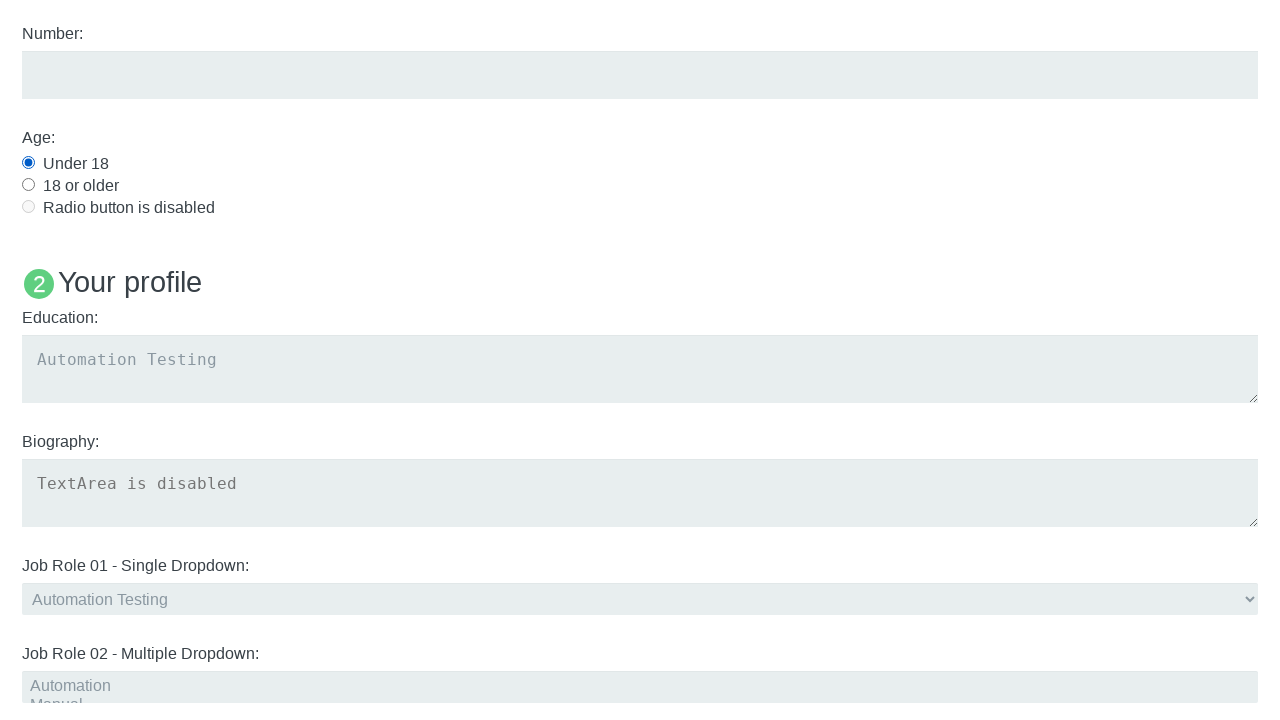